Tests a basic web form by entering text into a text box and clicking the submit button, then verifying a message is displayed

Starting URL: https://www.selenium.dev/selenium/web/web-form.html

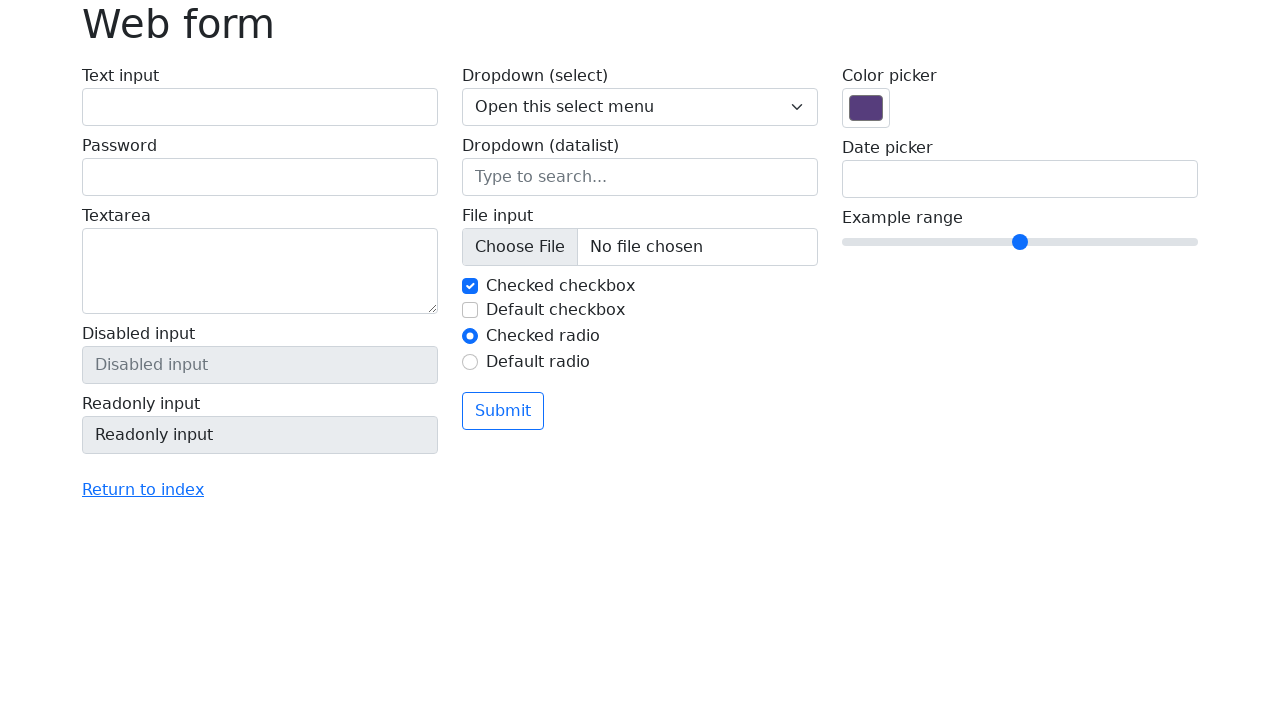

Filled text box with 'Selenium' on input[name='my-text']
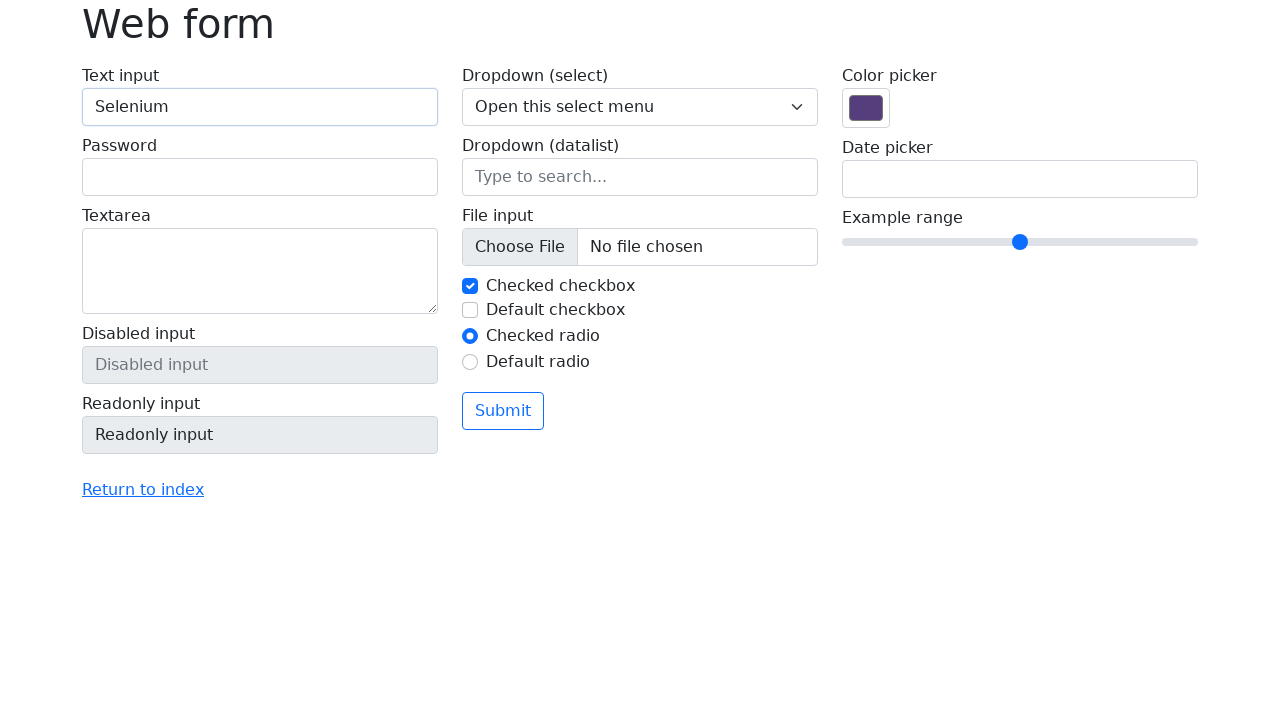

Clicked the submit button at (503, 411) on button
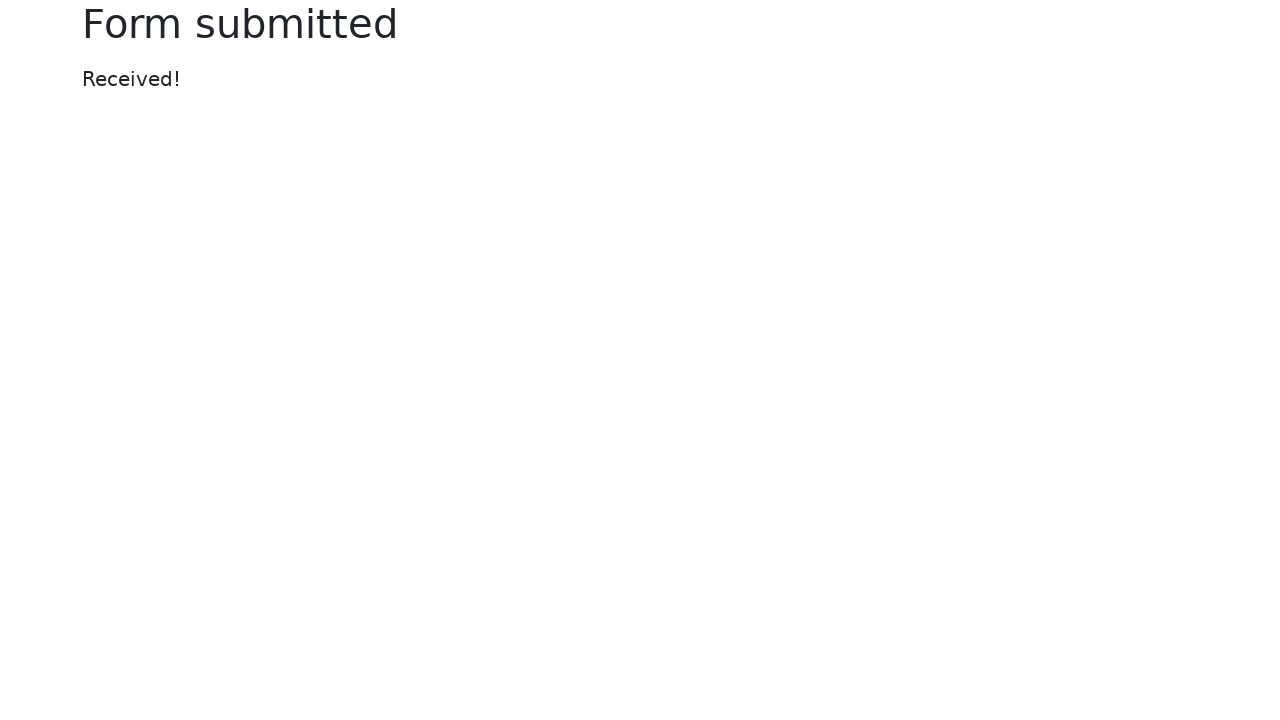

Message element appeared after form submission
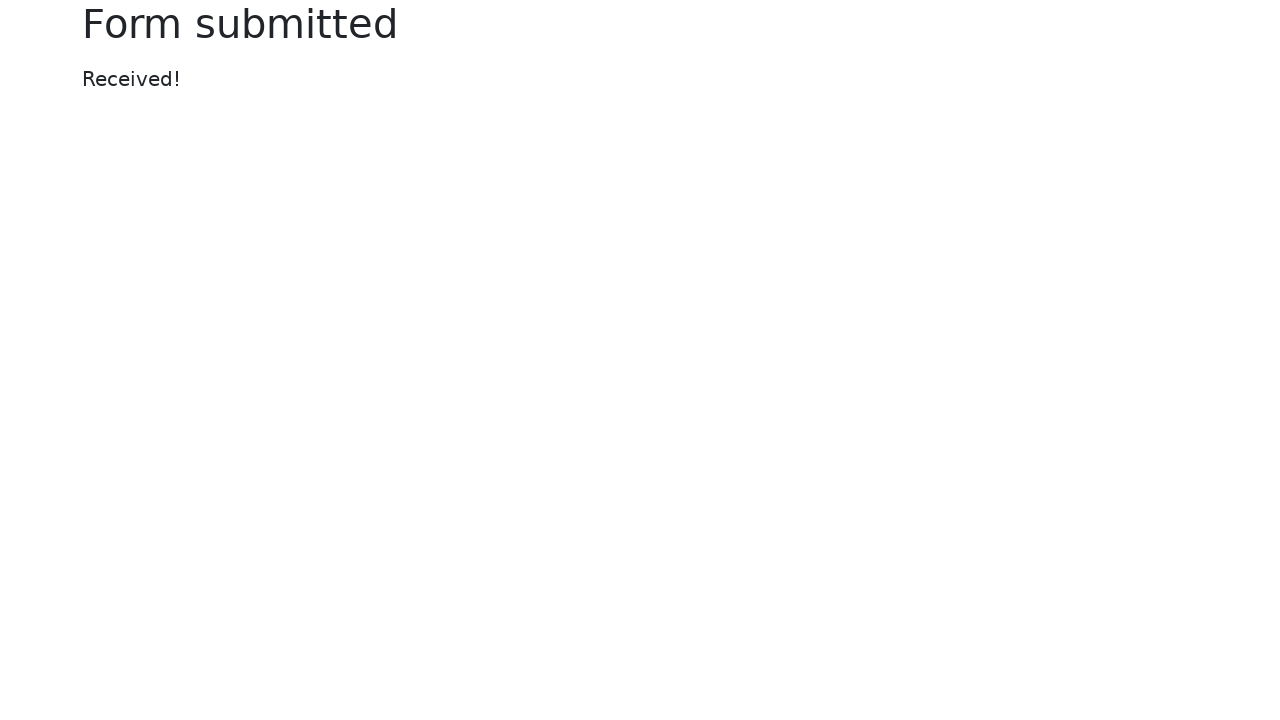

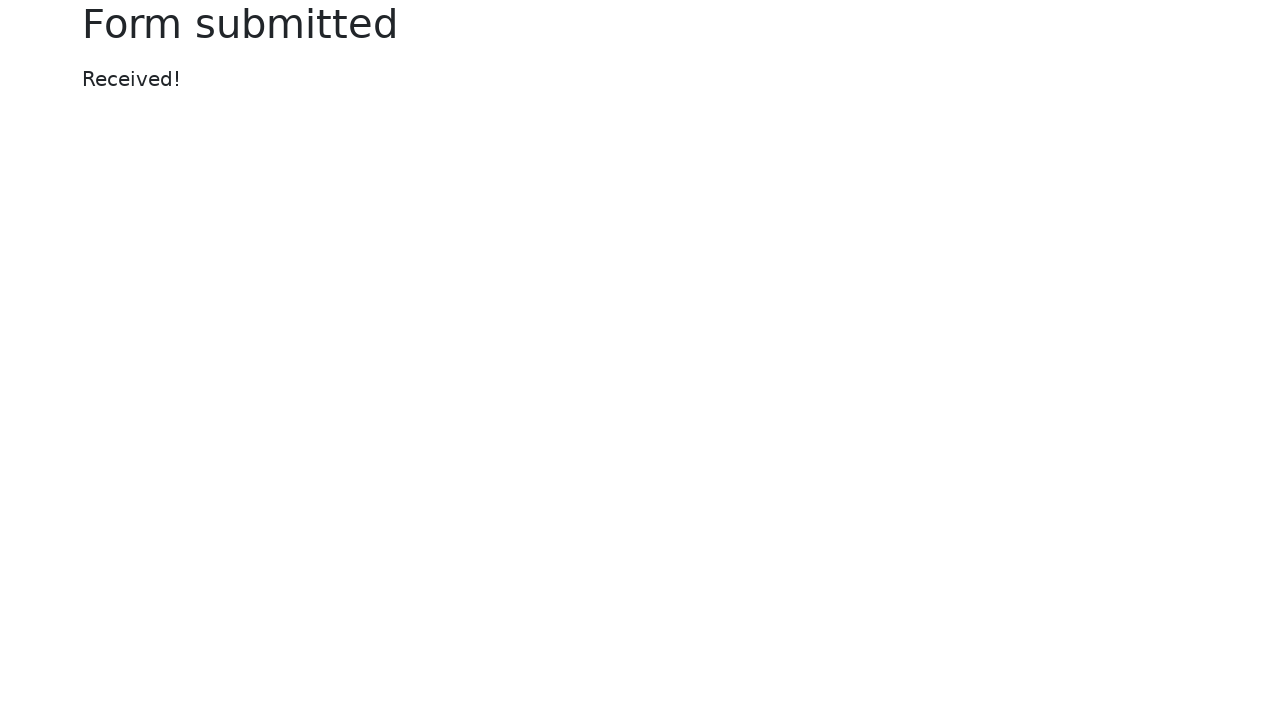